Tests scrolling functionality on a page and within a table, then verifies that the sum of values in the table matches the displayed total amount

Starting URL: https://rahulshettyacademy.com/AutomationPractice/

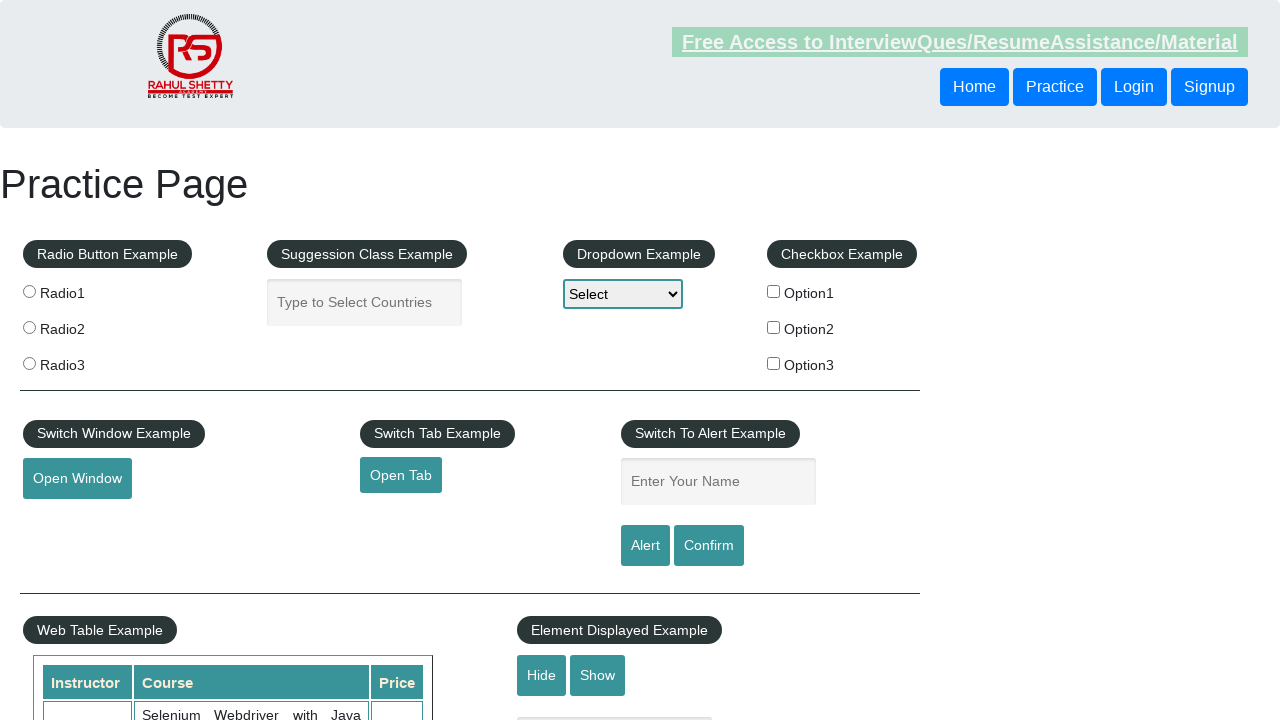

Scrolled main window down by 700px
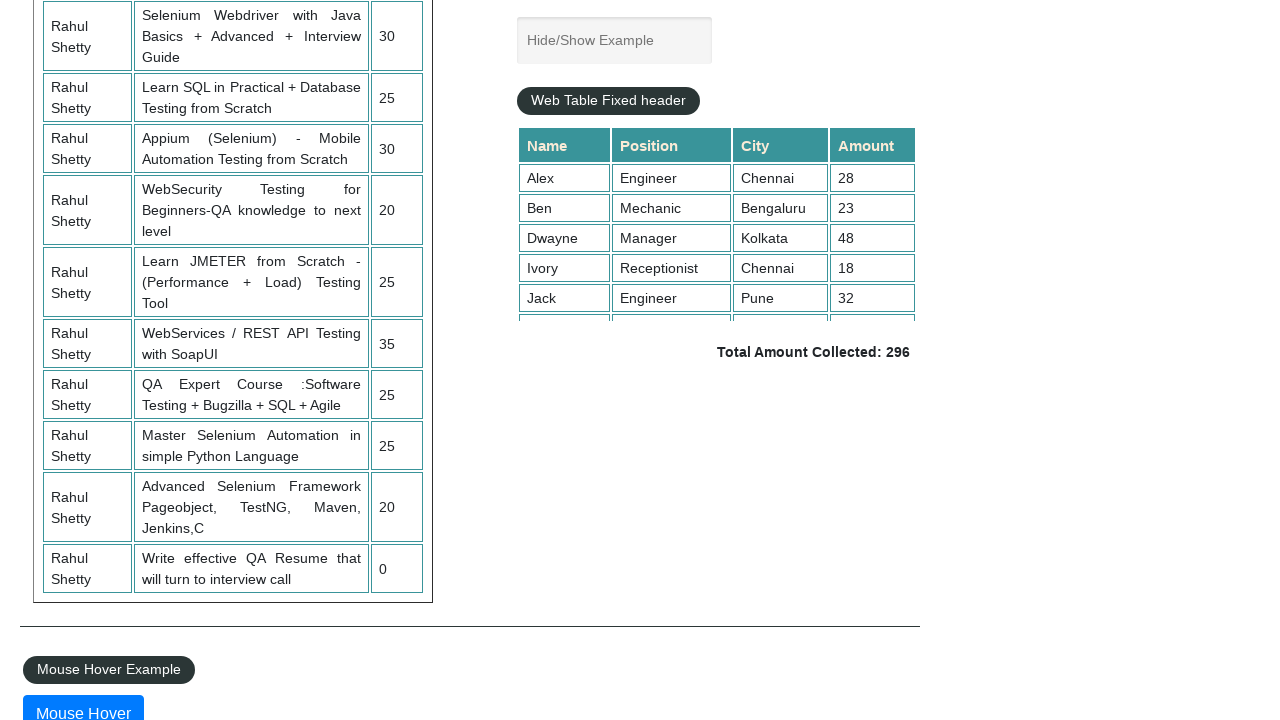

Waited 3 seconds for scroll to complete
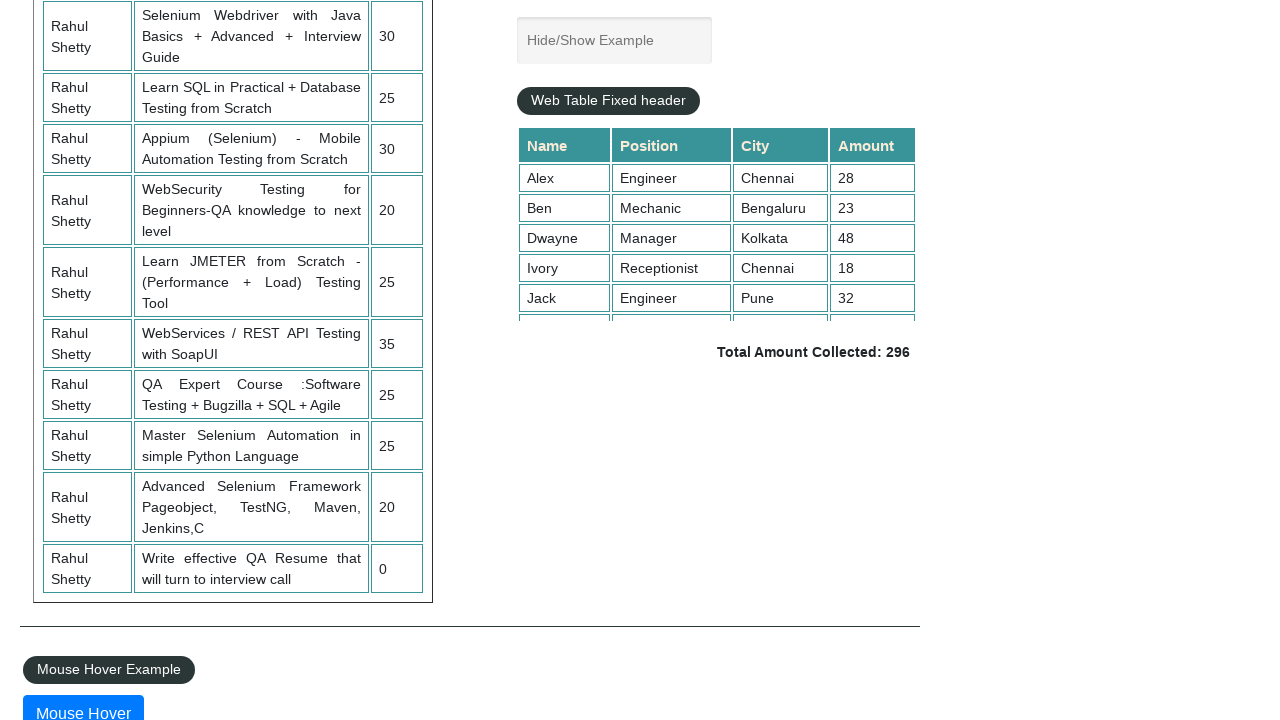

Scrolled table element down by 5000px
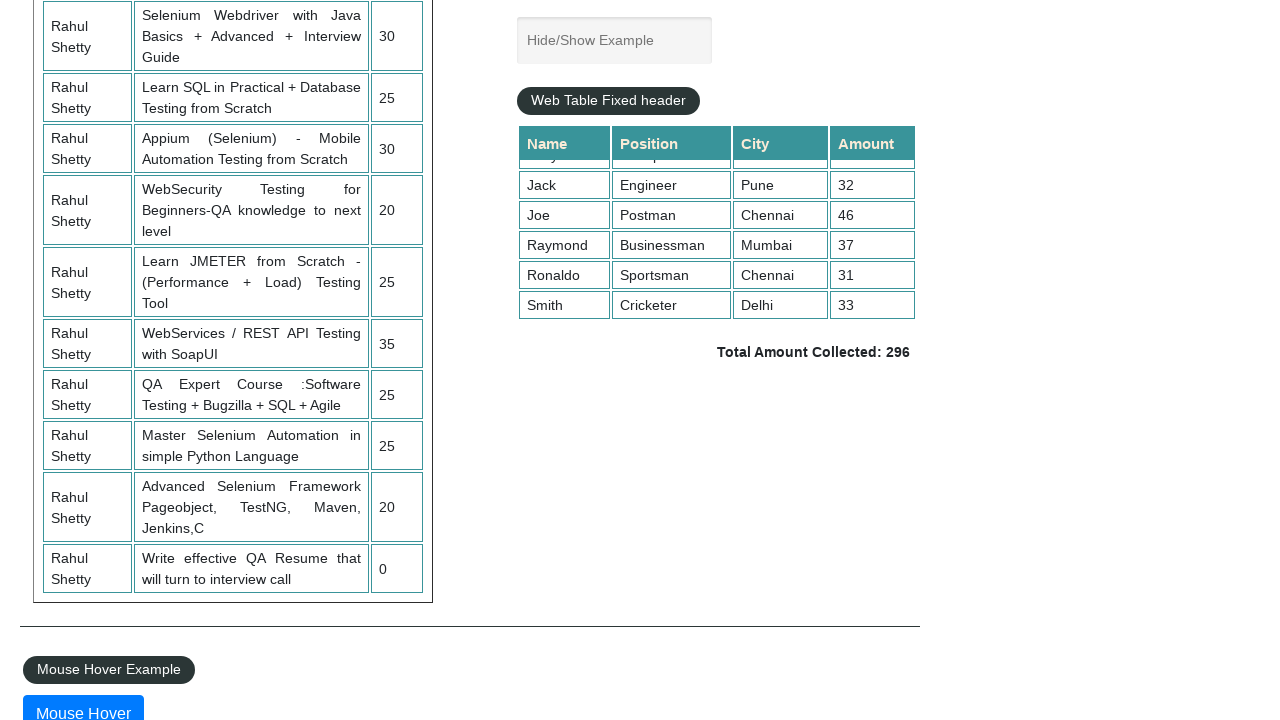

Retrieved all values from 4th column of table
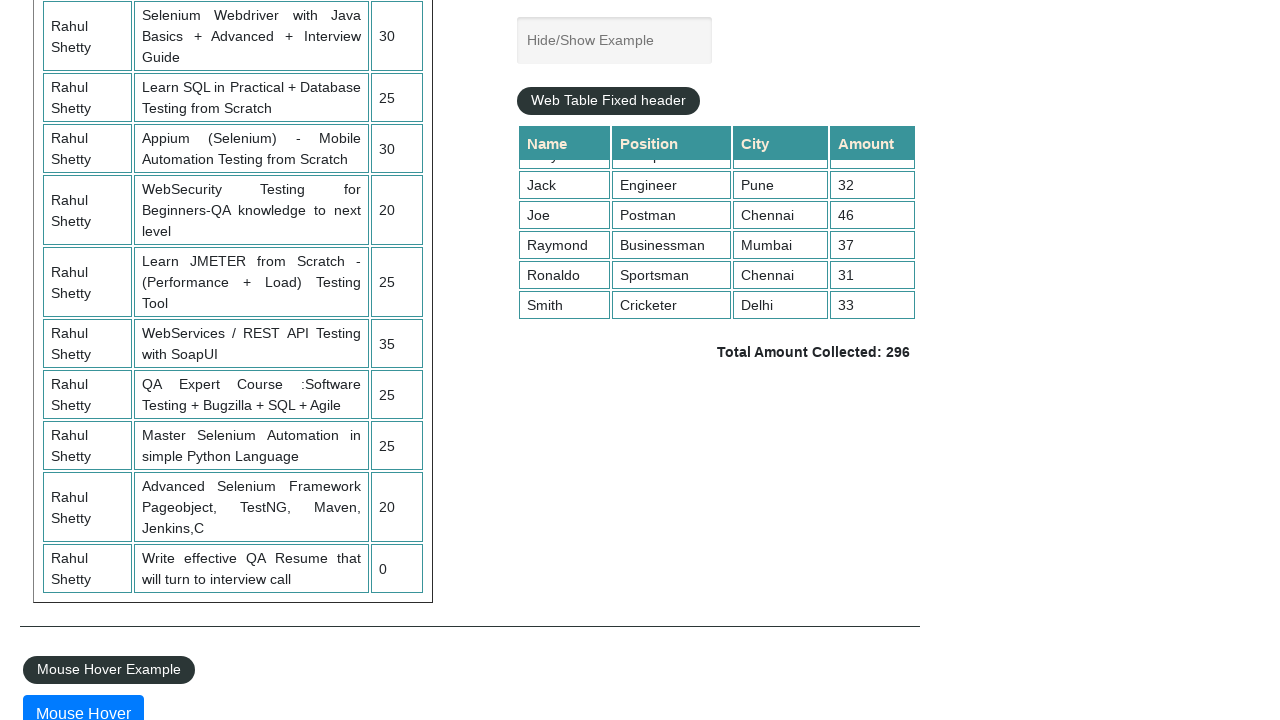

Calculated sum of table values: 296
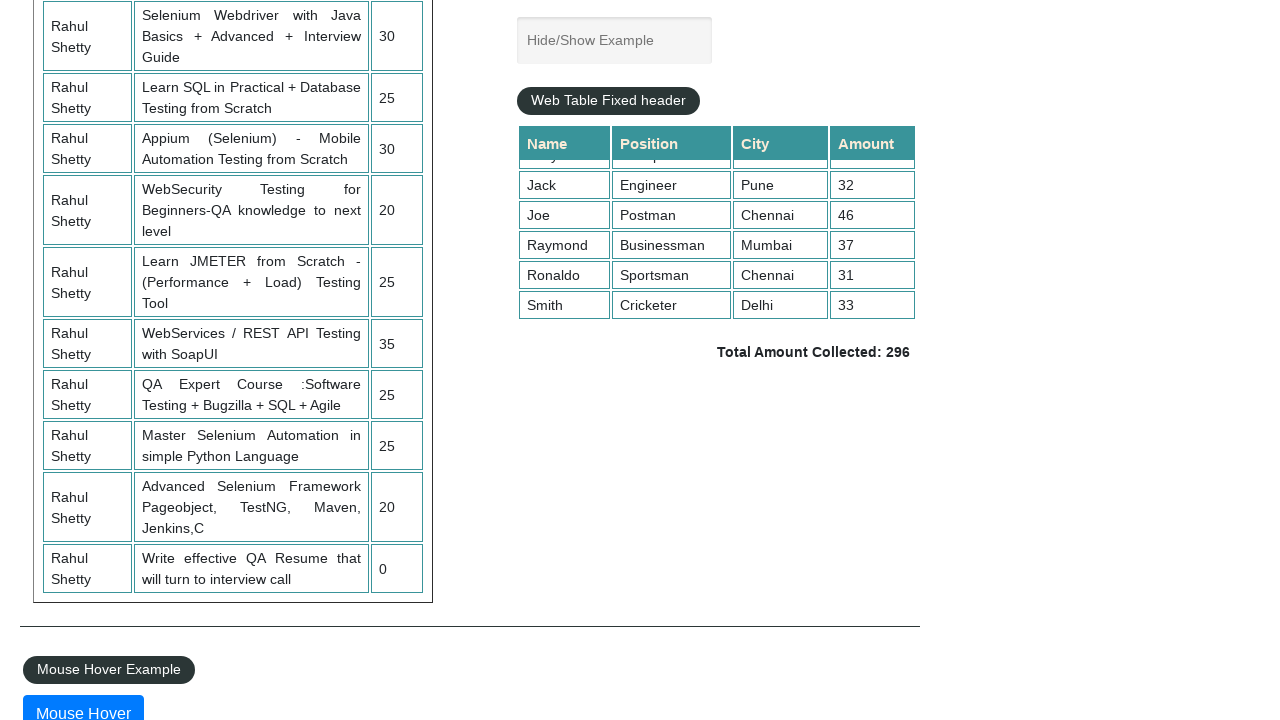

Retrieved total amount text from page
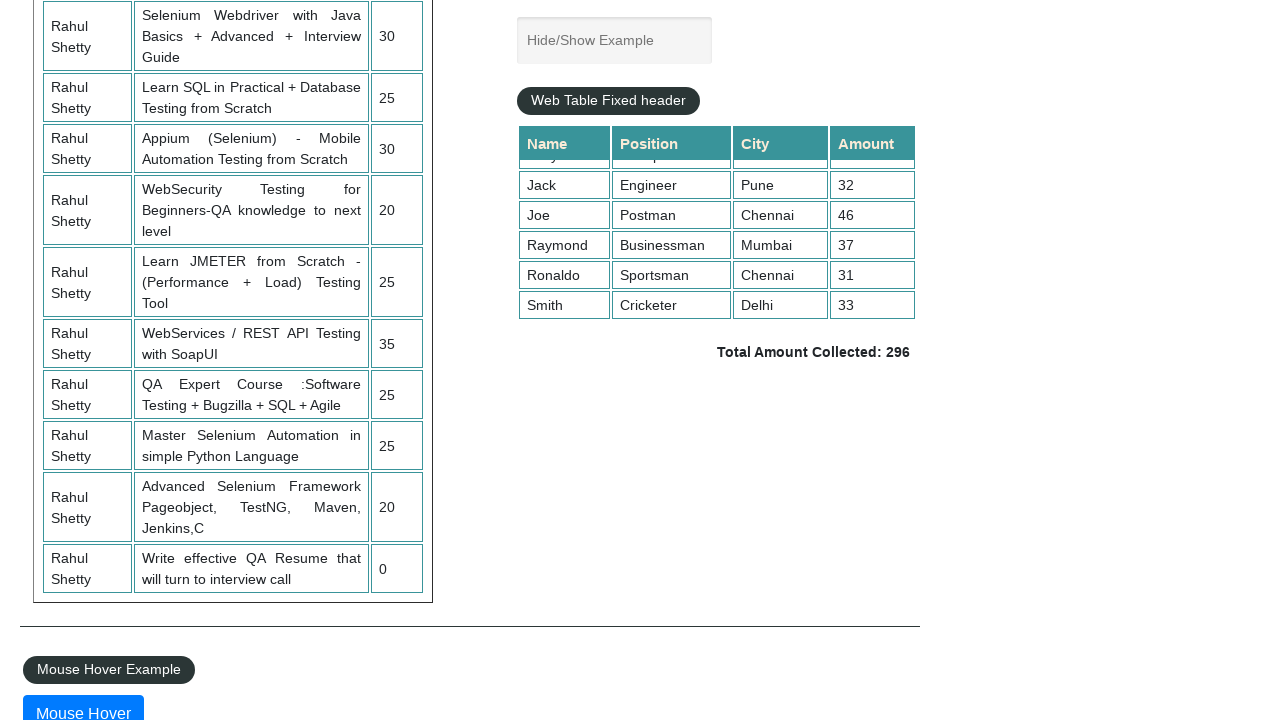

Parsed total amount from text: 296
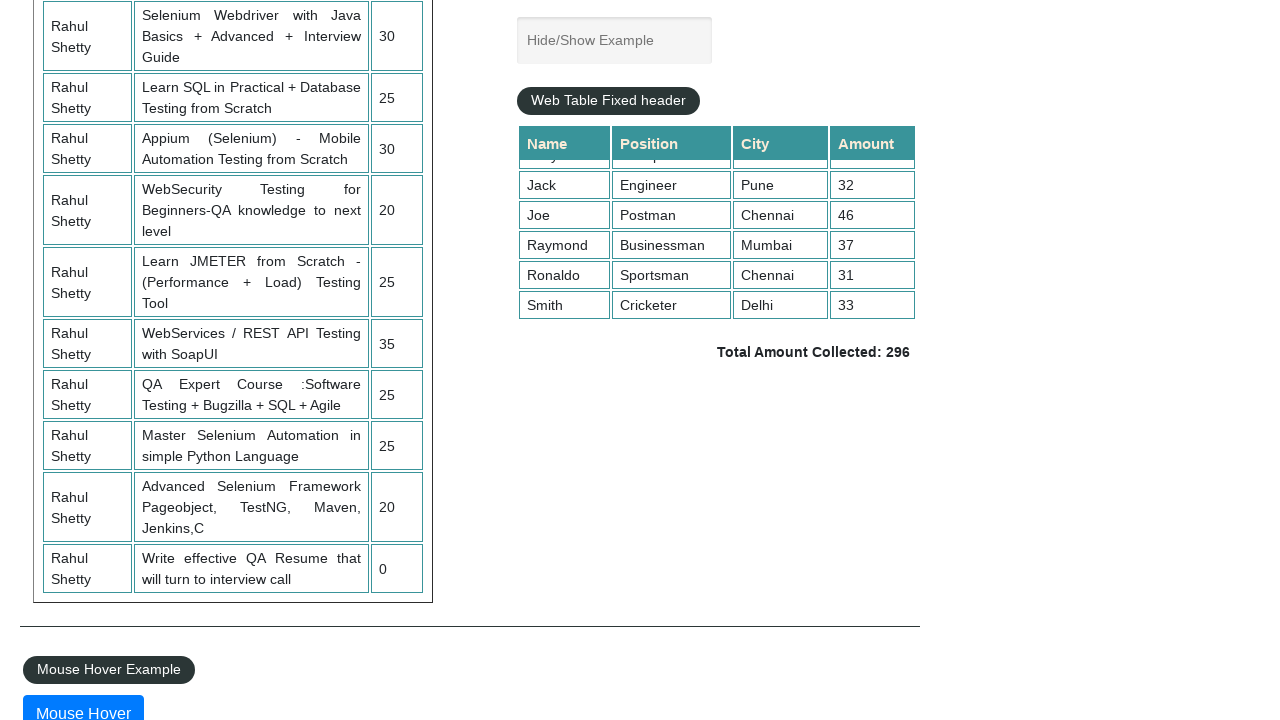

Verified calculated sum (296) matches displayed total (296)
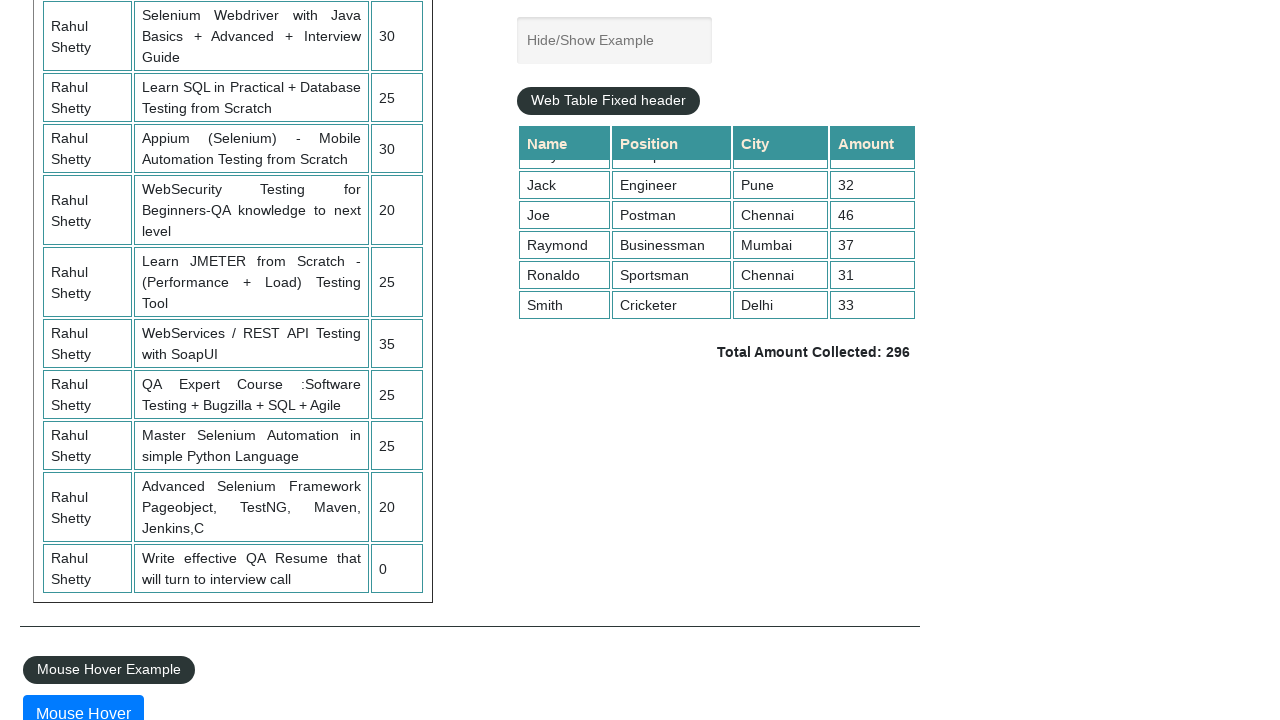

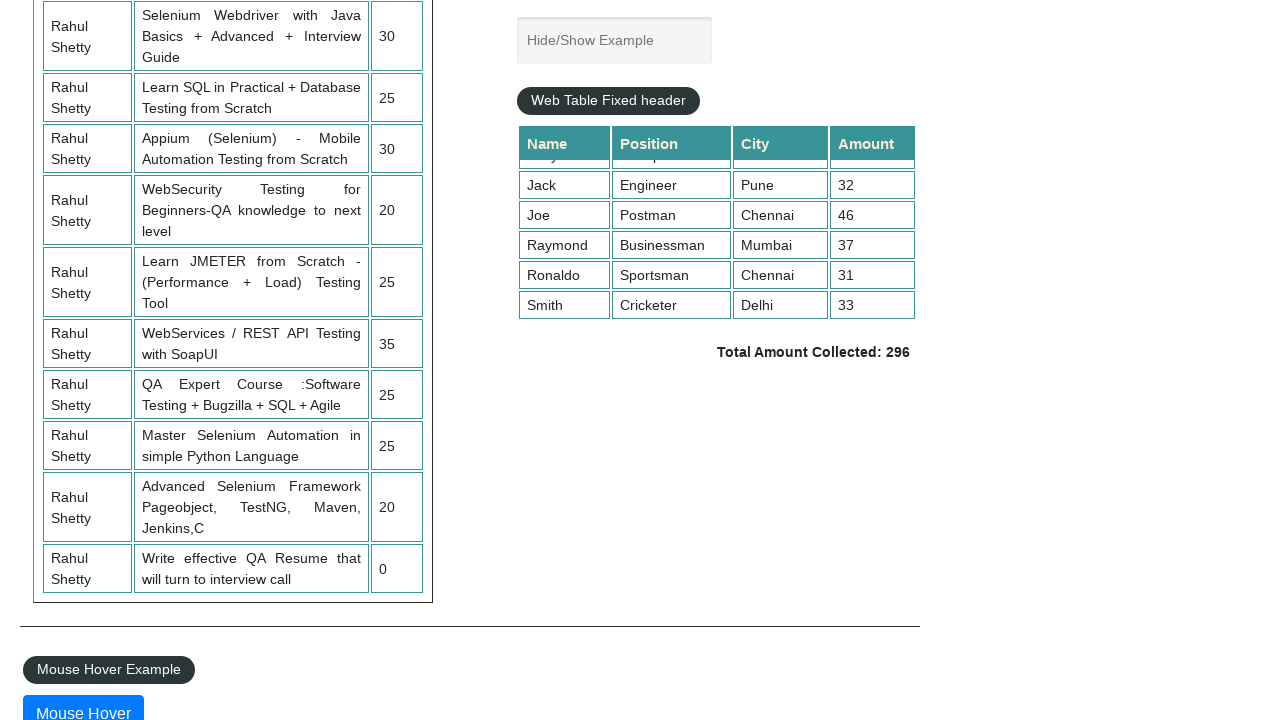